Tests window handling functionality by opening new windows, counting tabs, closing specific windows, and handling delayed window openings

Starting URL: https://www.leafground.com/window.xhtml

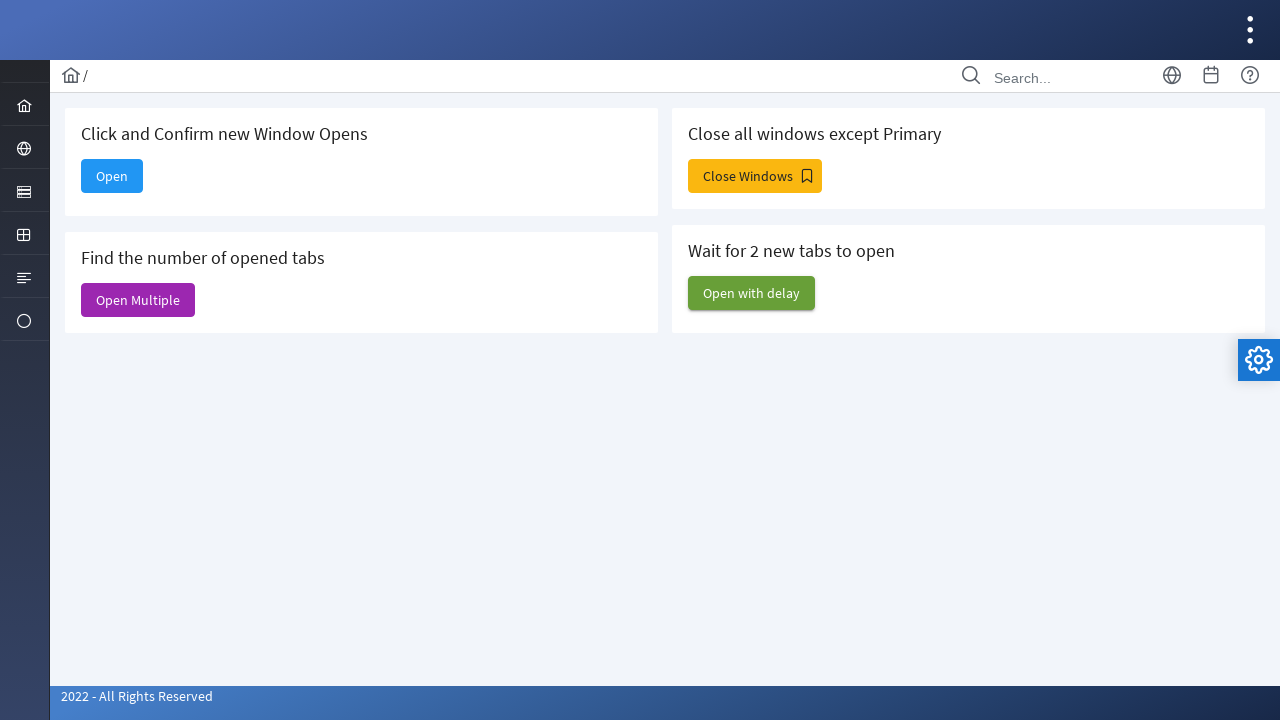

Clicked button to open new window at (112, 176) on xpath=//h5[text()='Click and Confirm new Window Opens']/following-sibling::butto
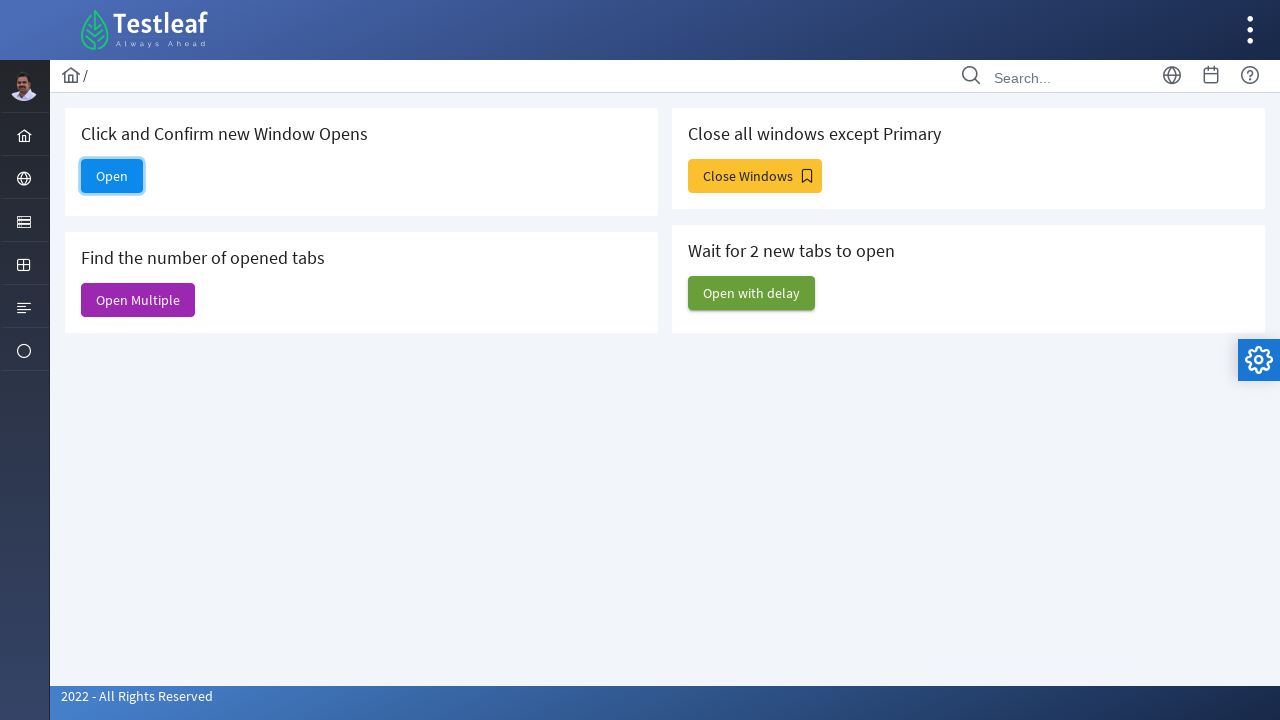

Clicked button and waited for new window to open at (112, 176) on xpath=//h5[text()='Click and Confirm new Window Opens']/following-sibling::butto
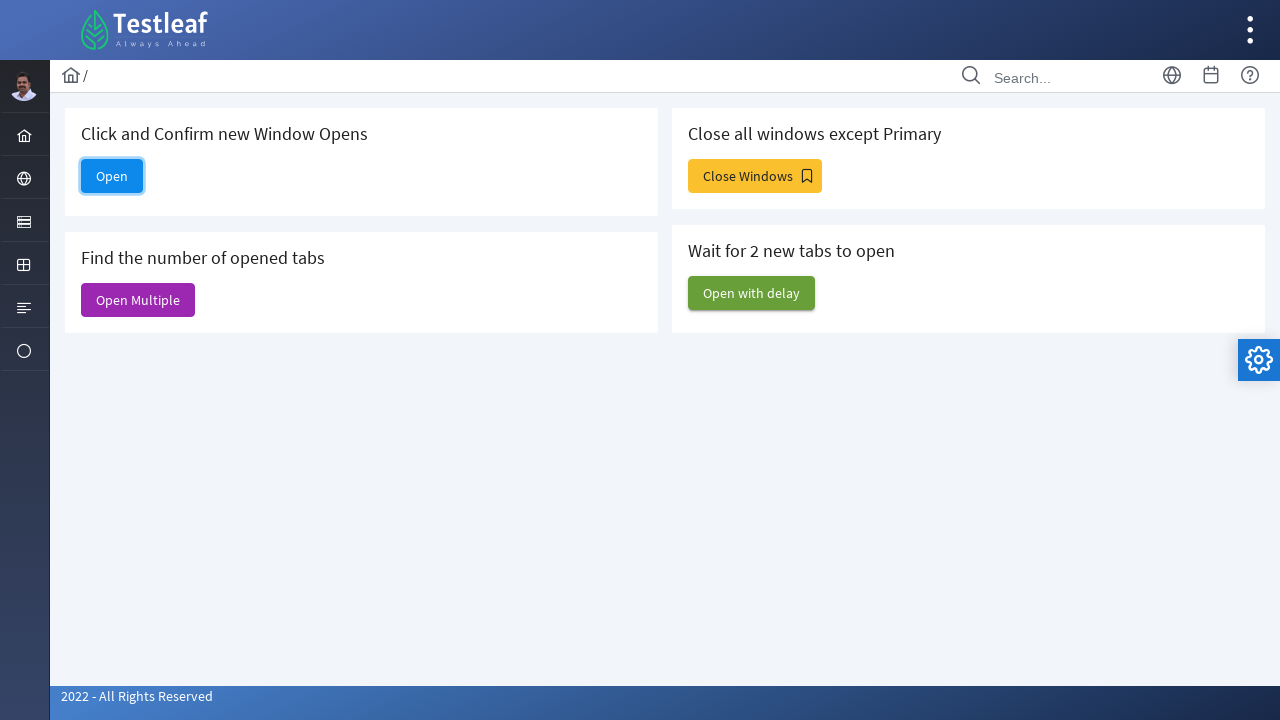

New window opened with title: 
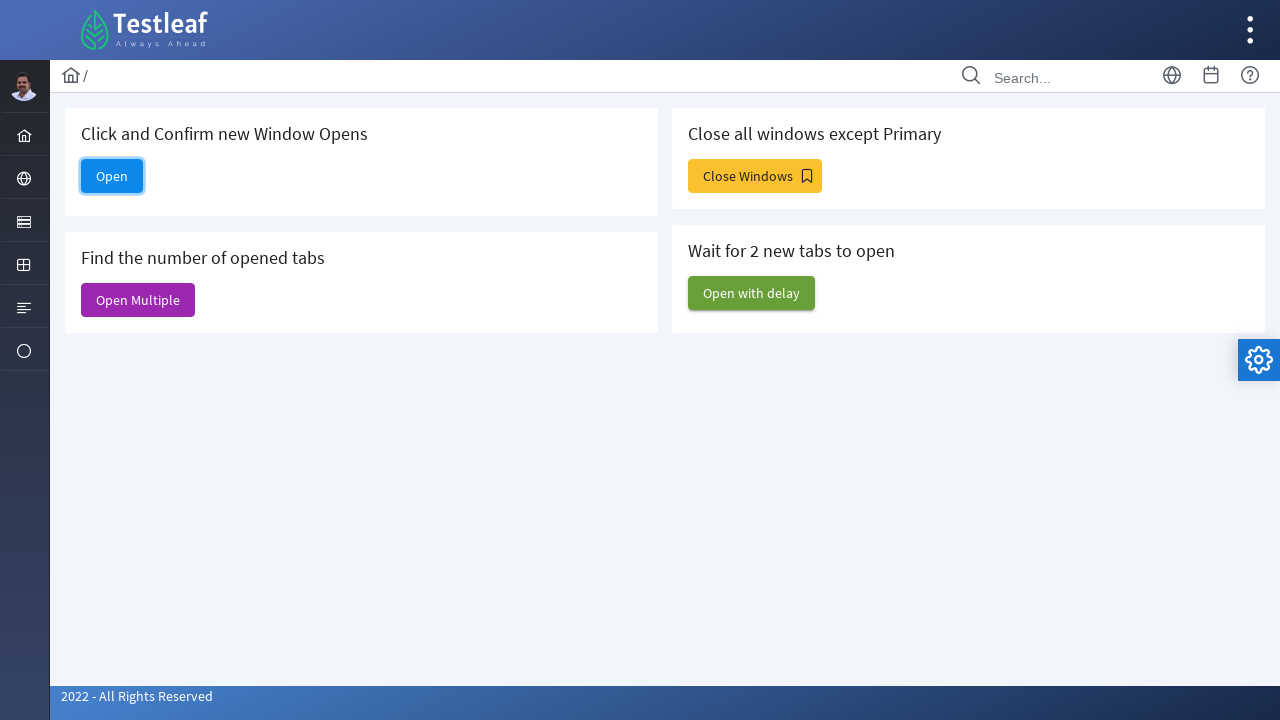

Closed new window
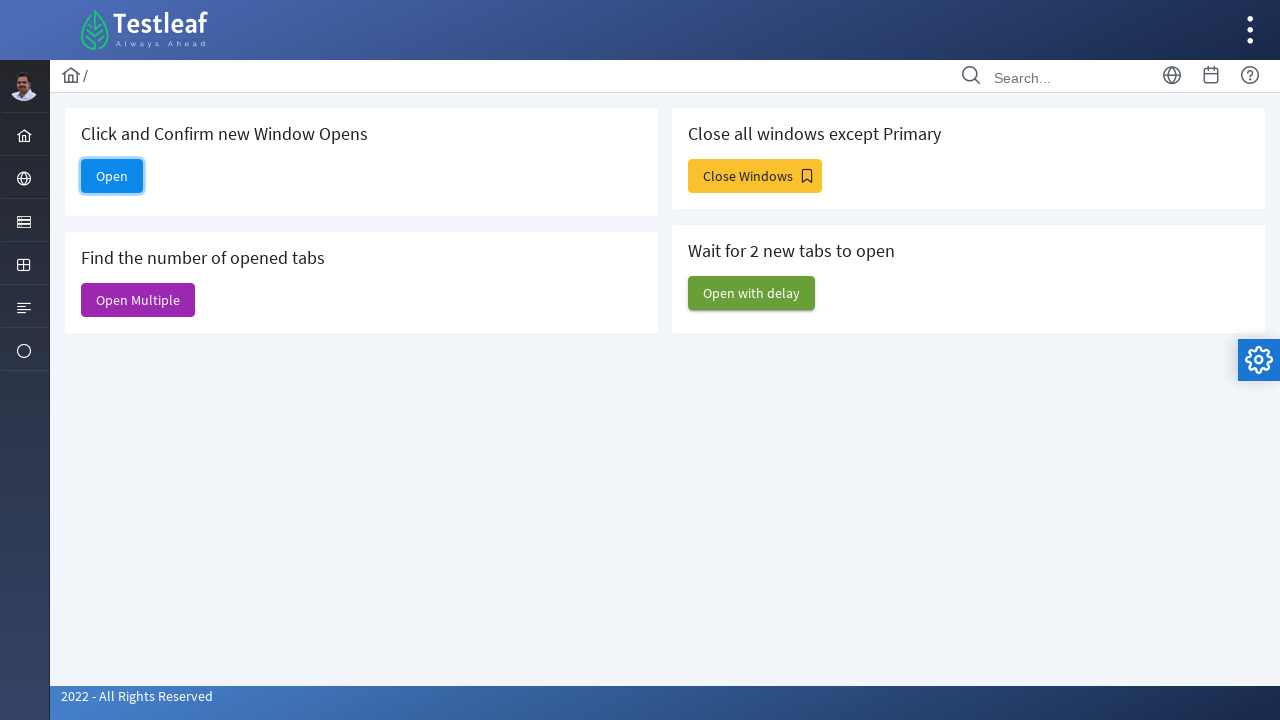

Clicked button to open multiple windows at (138, 300) on xpath=//h5[text()='Find the number of opened tabs']/following-sibling::button
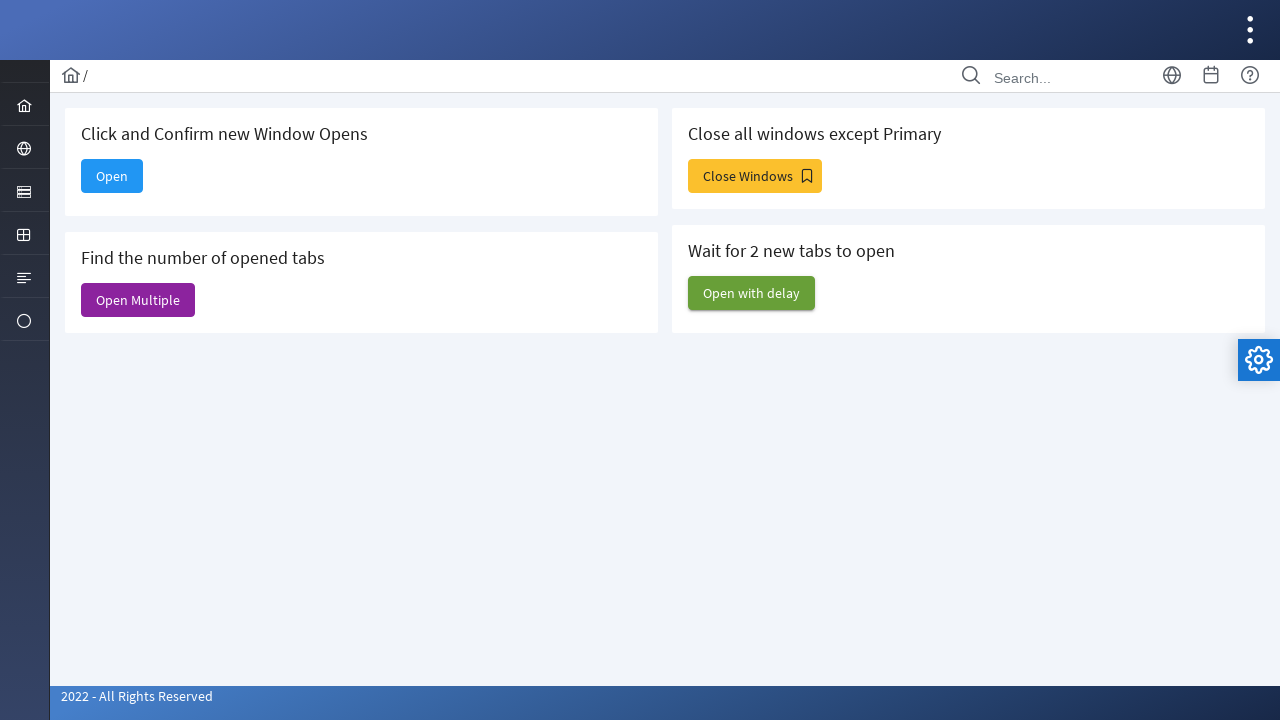

Retrieved count of opened tabs: 7
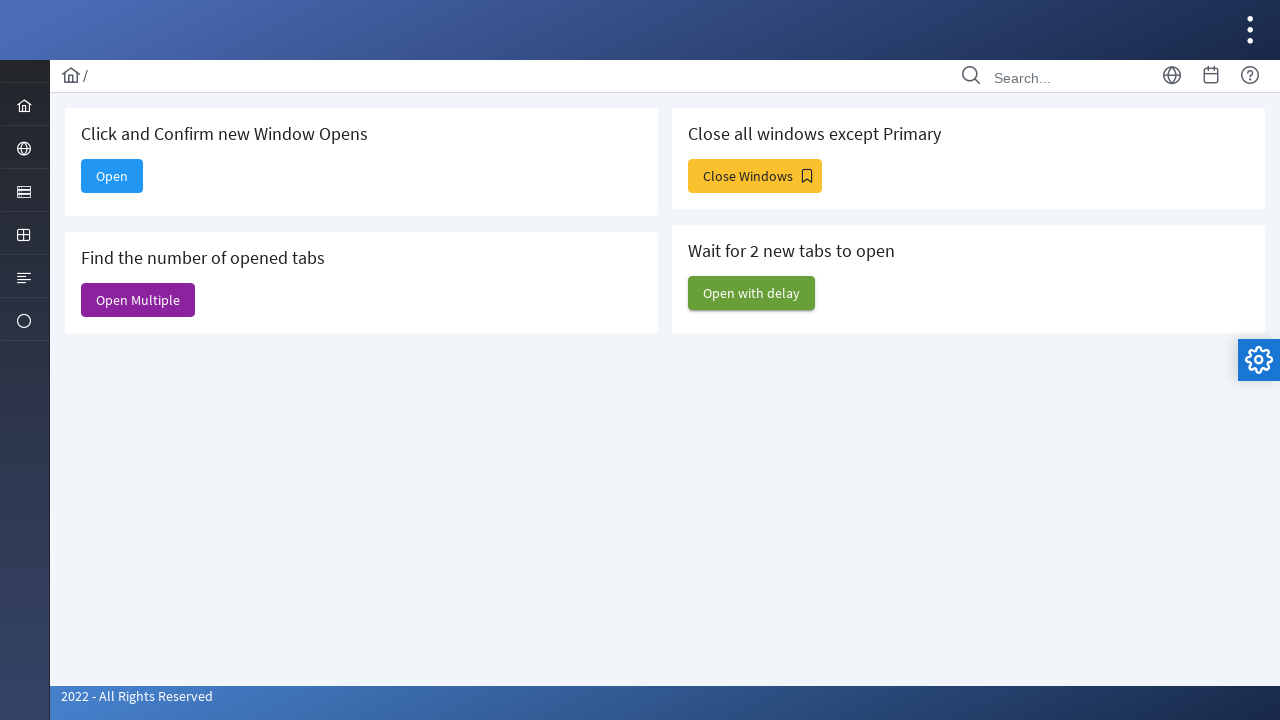

Clicked button to open additional windows at (807, 176) on xpath=//span[@class='ui-button-icon-right ui-icon ui-c pi pi-bookmark']
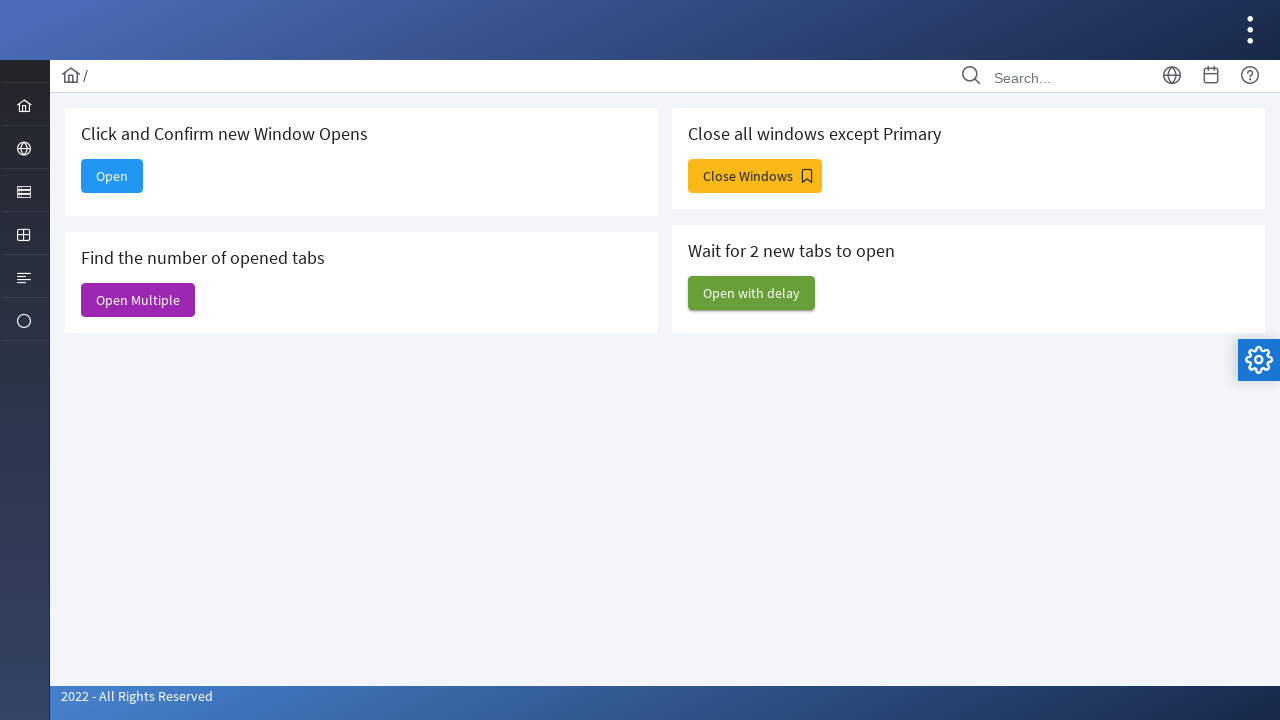

Retrieved all open pages: 10 tabs
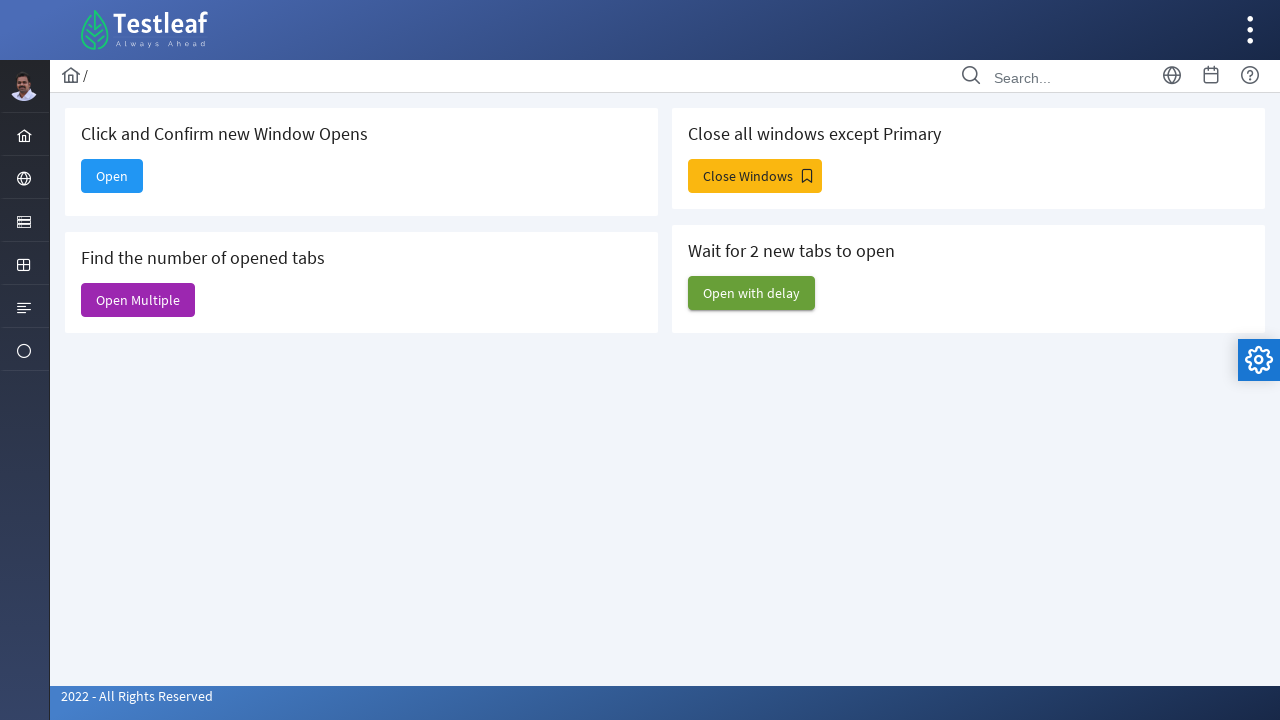

Closed a newly opened window
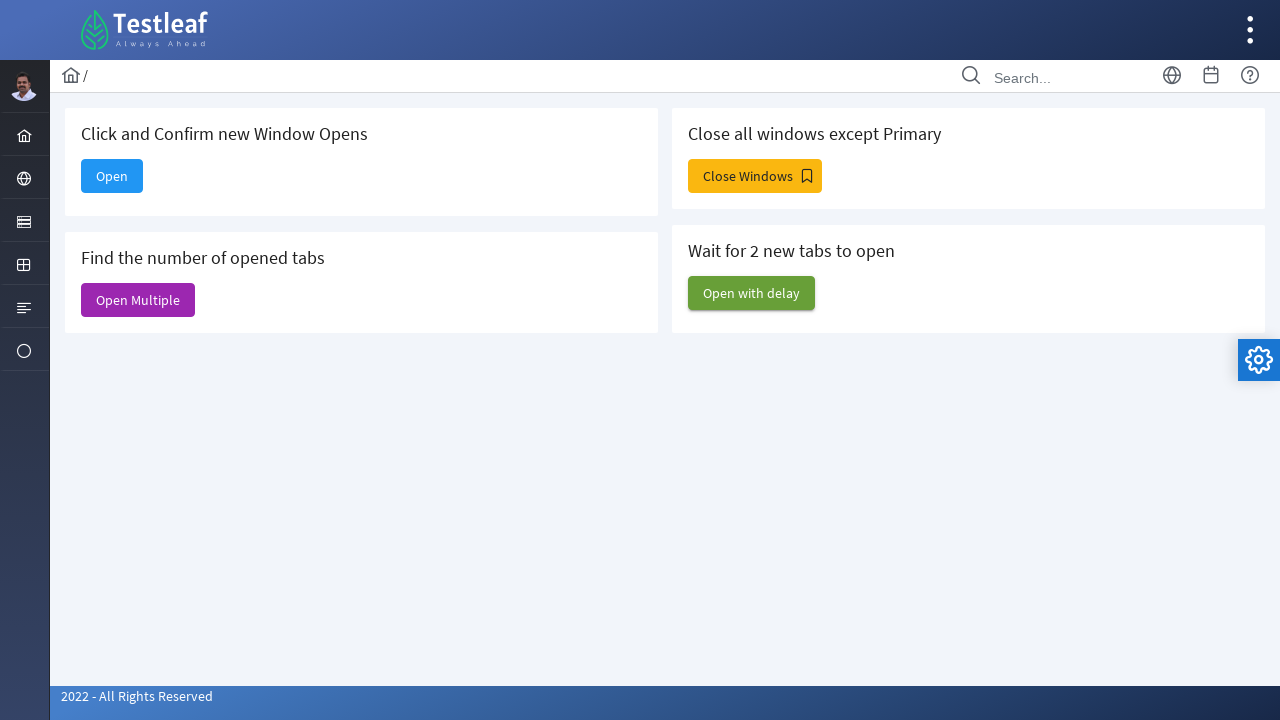

Closed a newly opened window
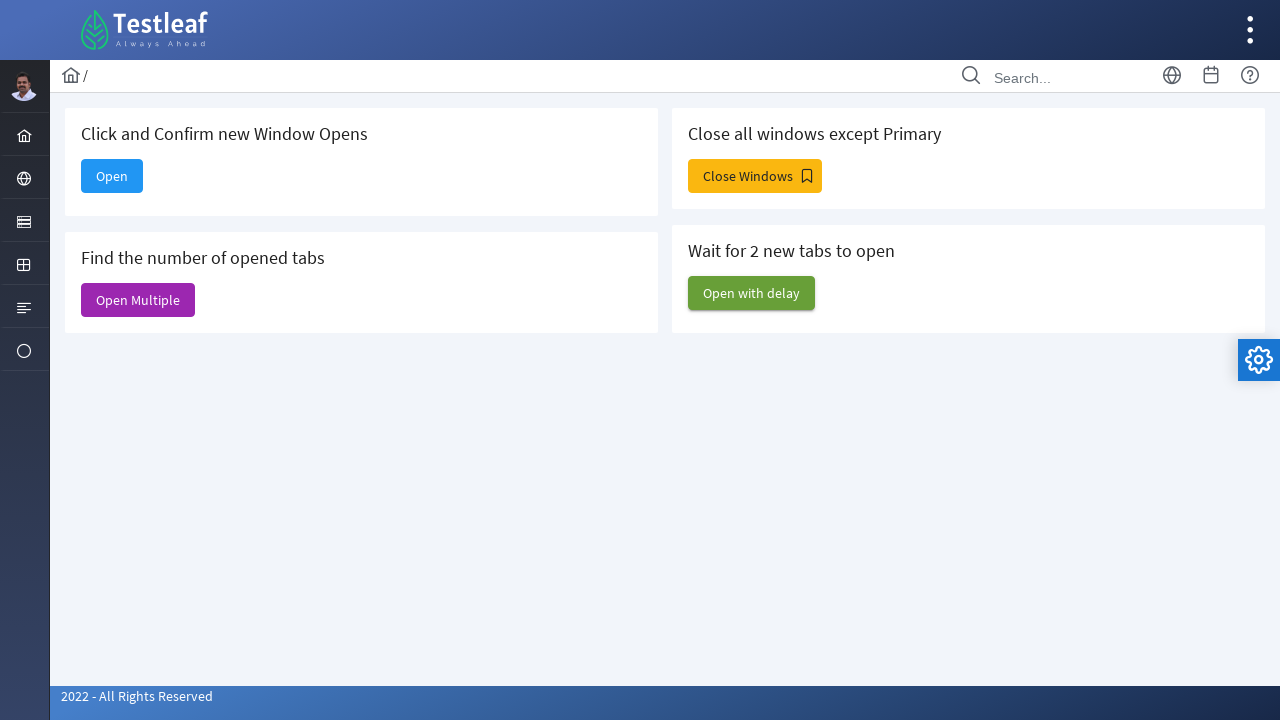

Closed a newly opened window
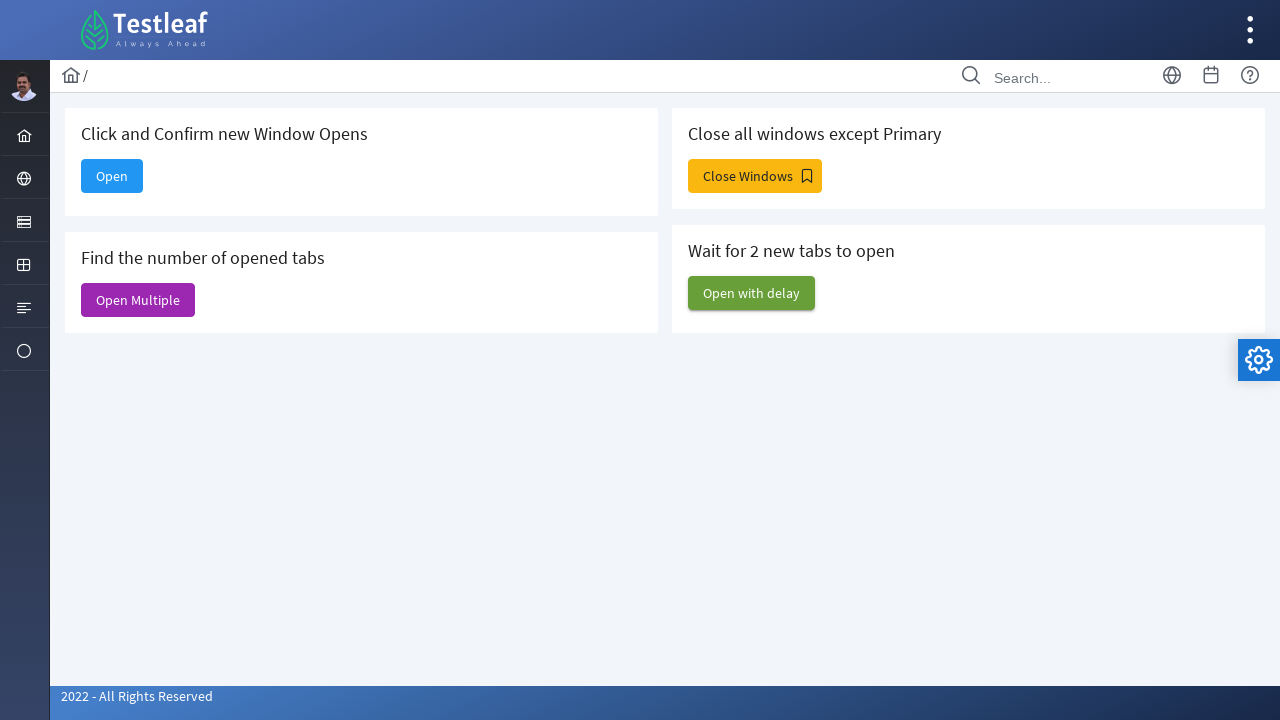

Closed a newly opened window
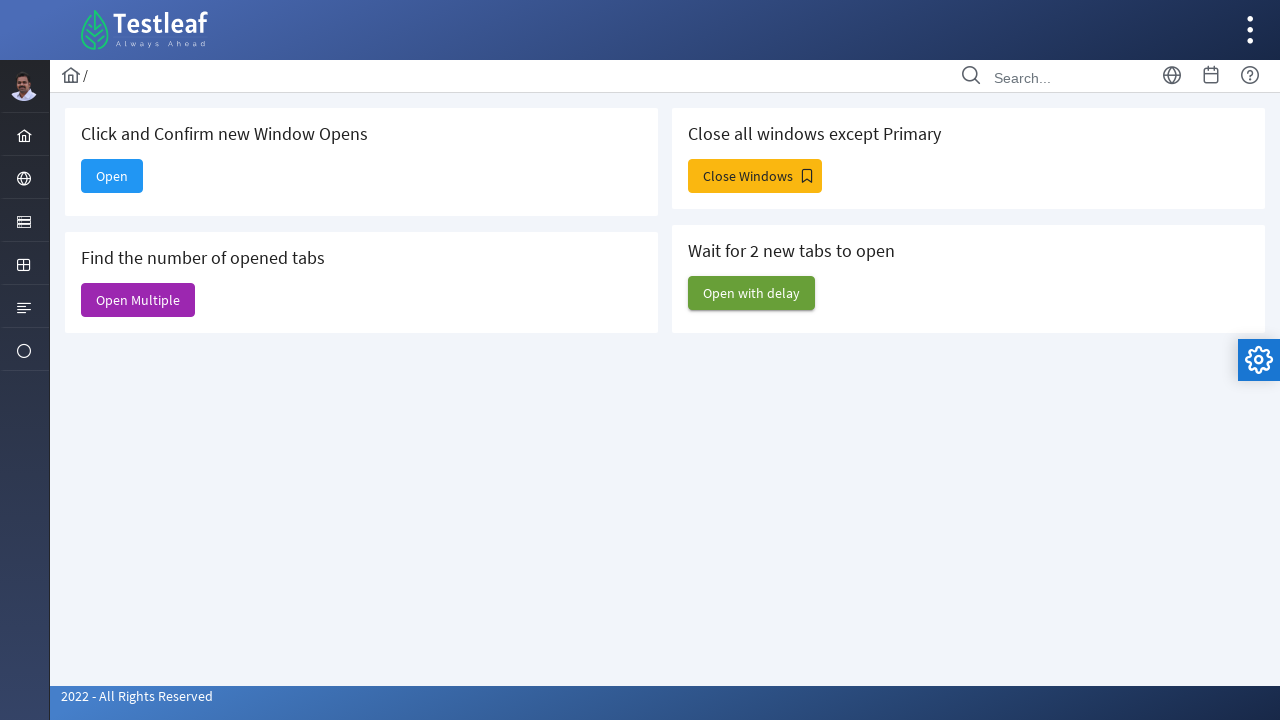

Closed a newly opened window
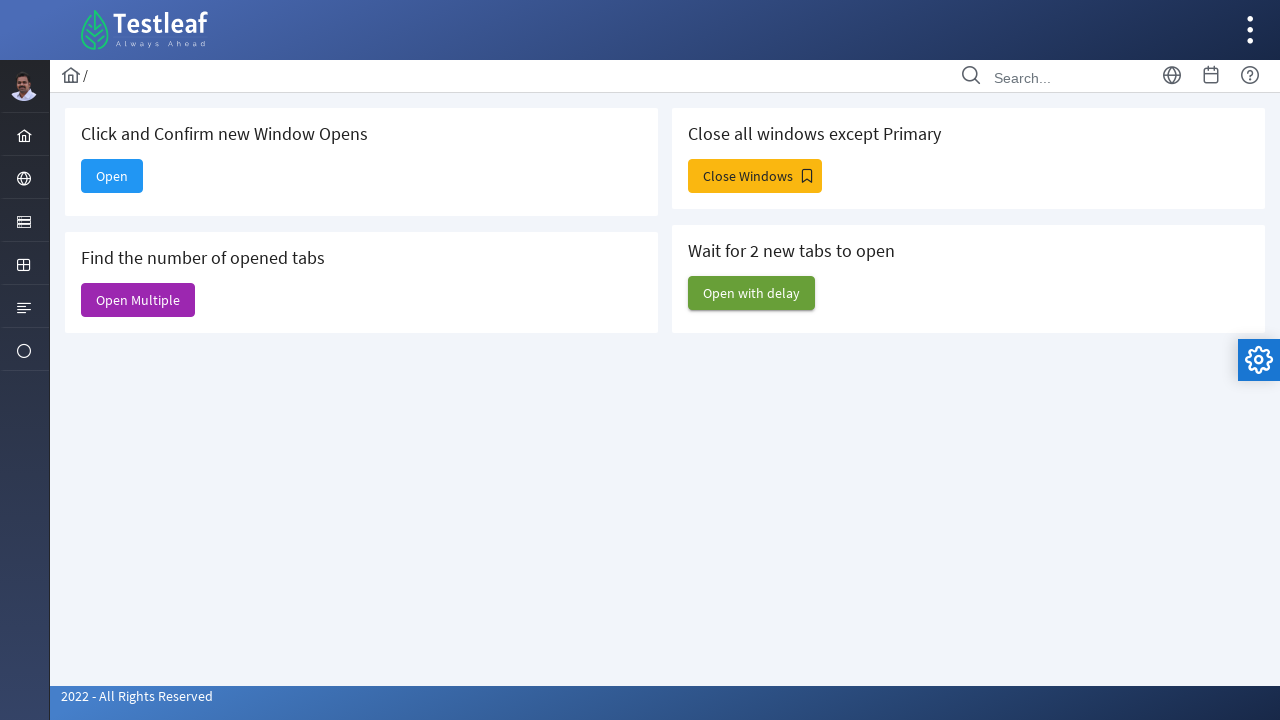

Closed a newly opened window
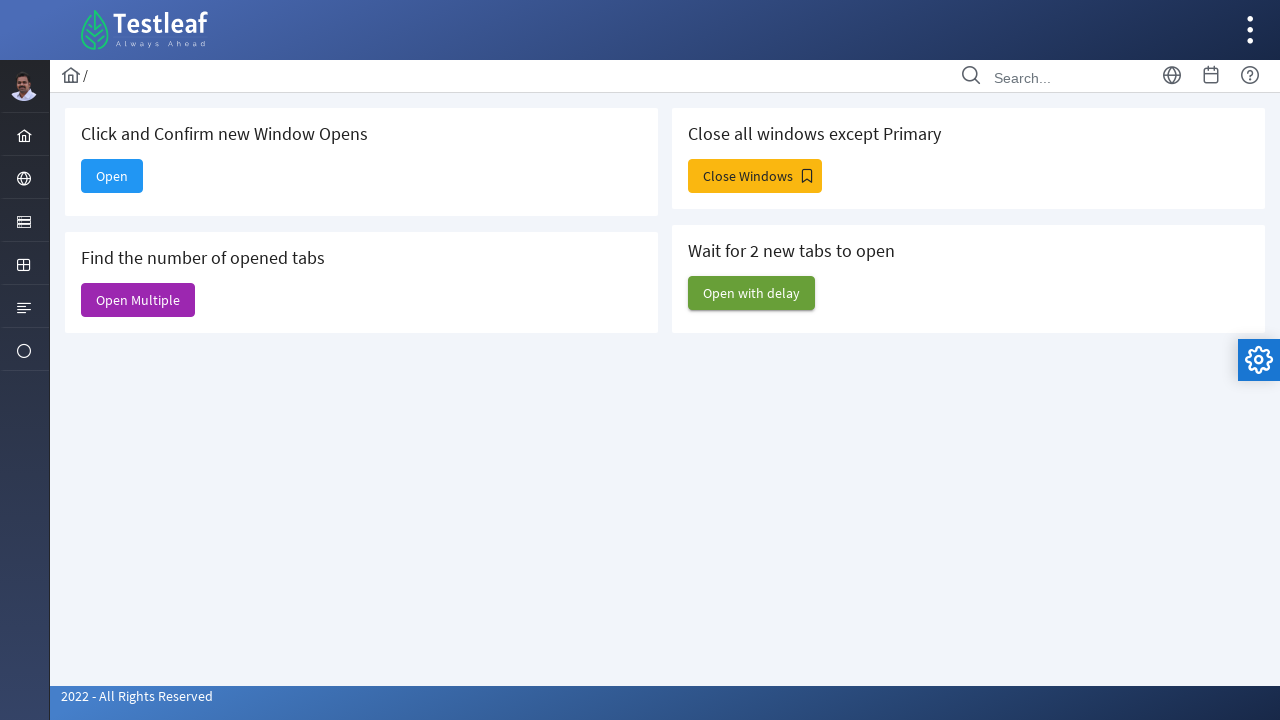

Closed a newly opened window
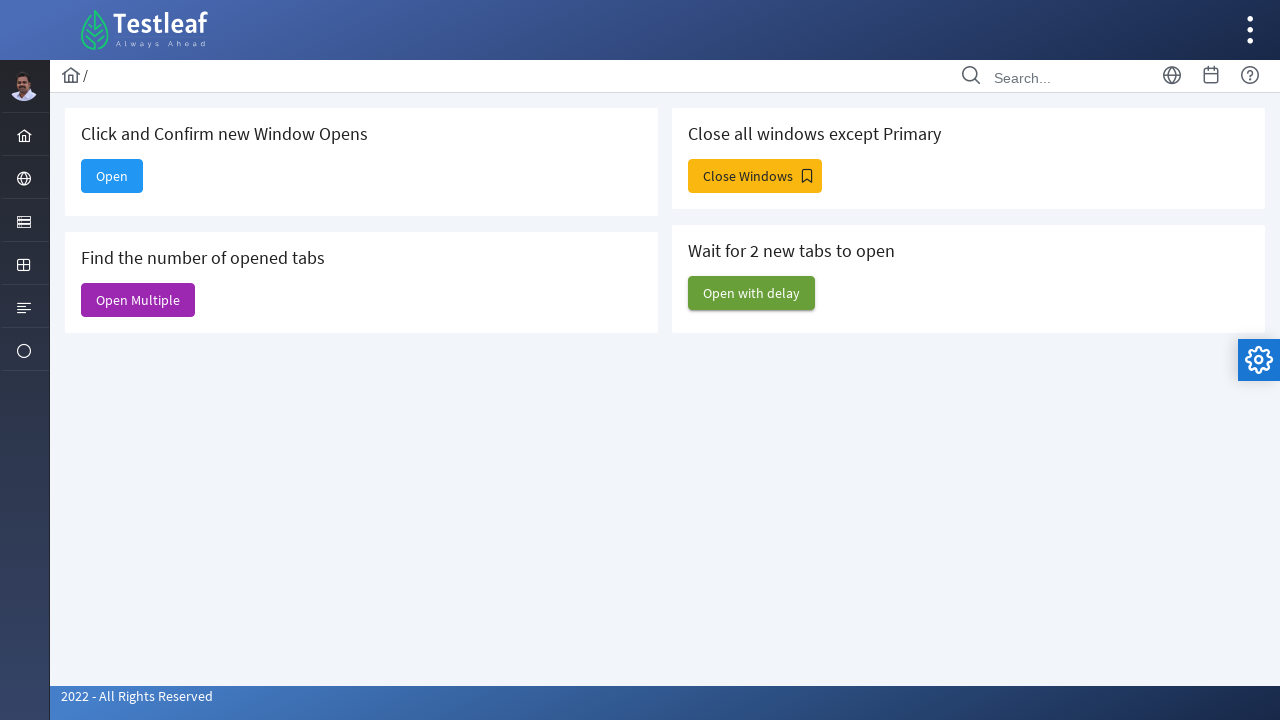

Closed a newly opened window
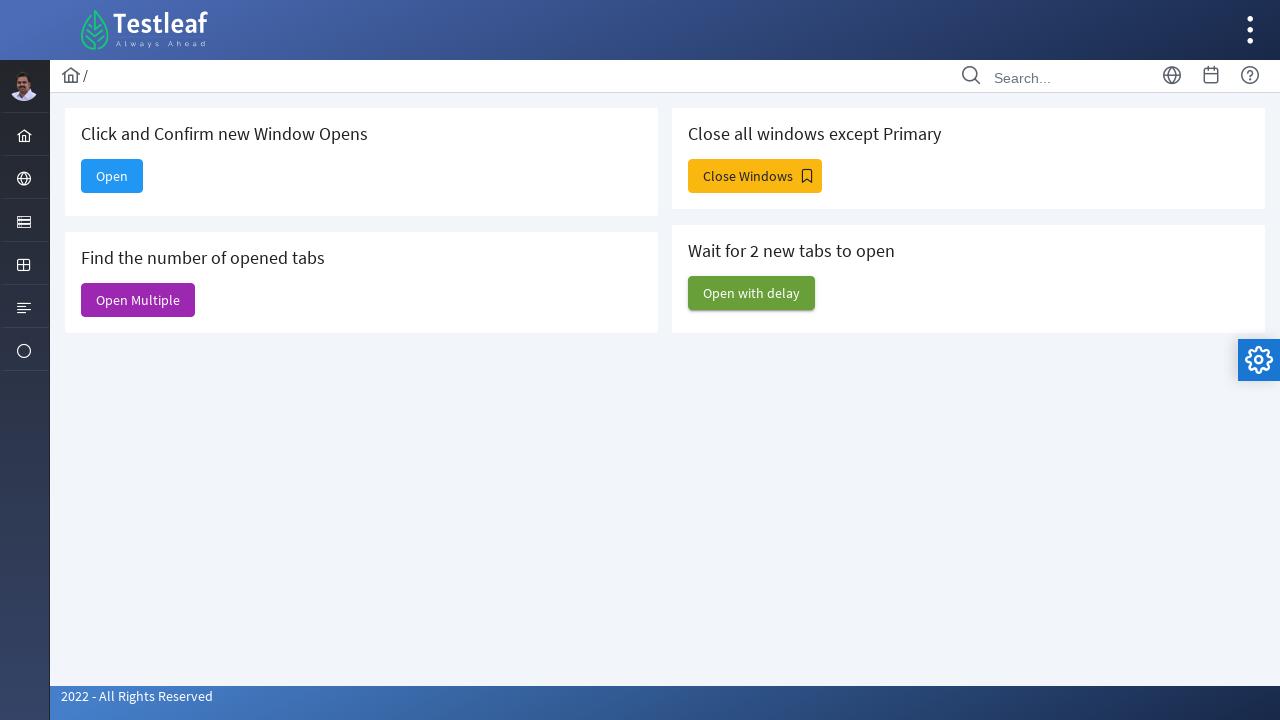

Closed a newly opened window
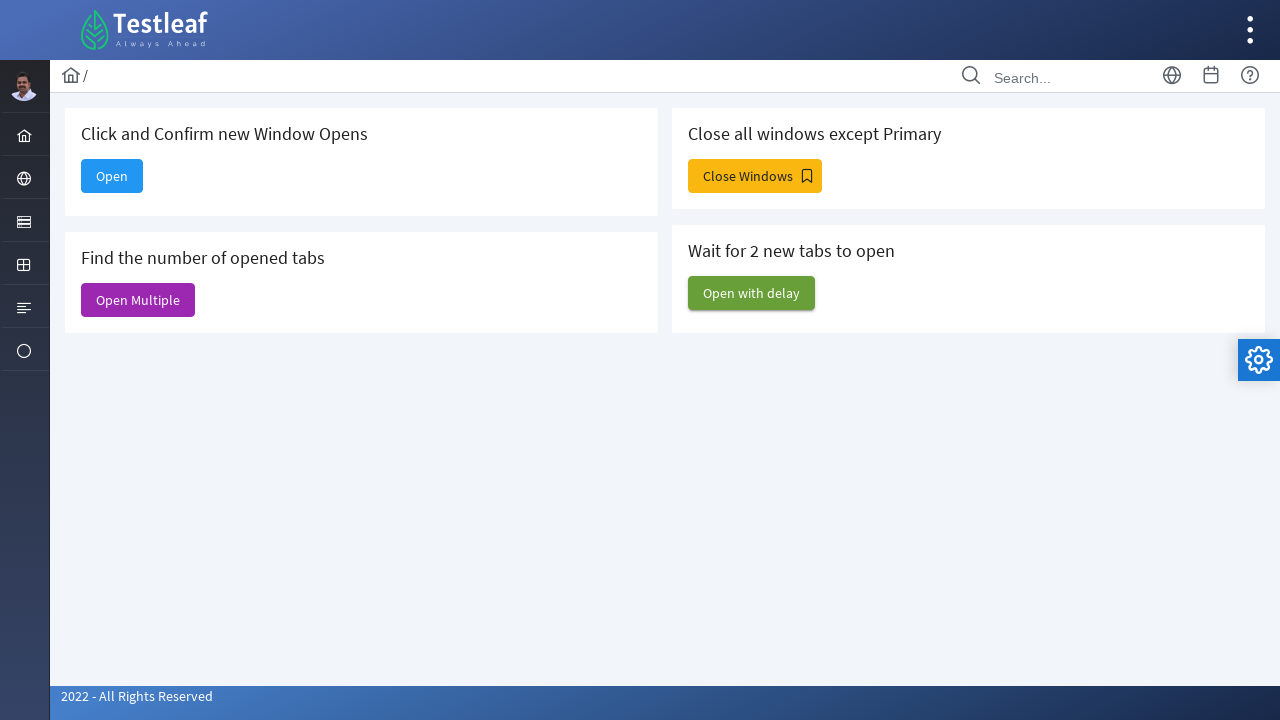

Clicked button to open windows with delay at (752, 293) on xpath=//h5[text()='Wait for 2 new tabs to open']/following-sibling::button
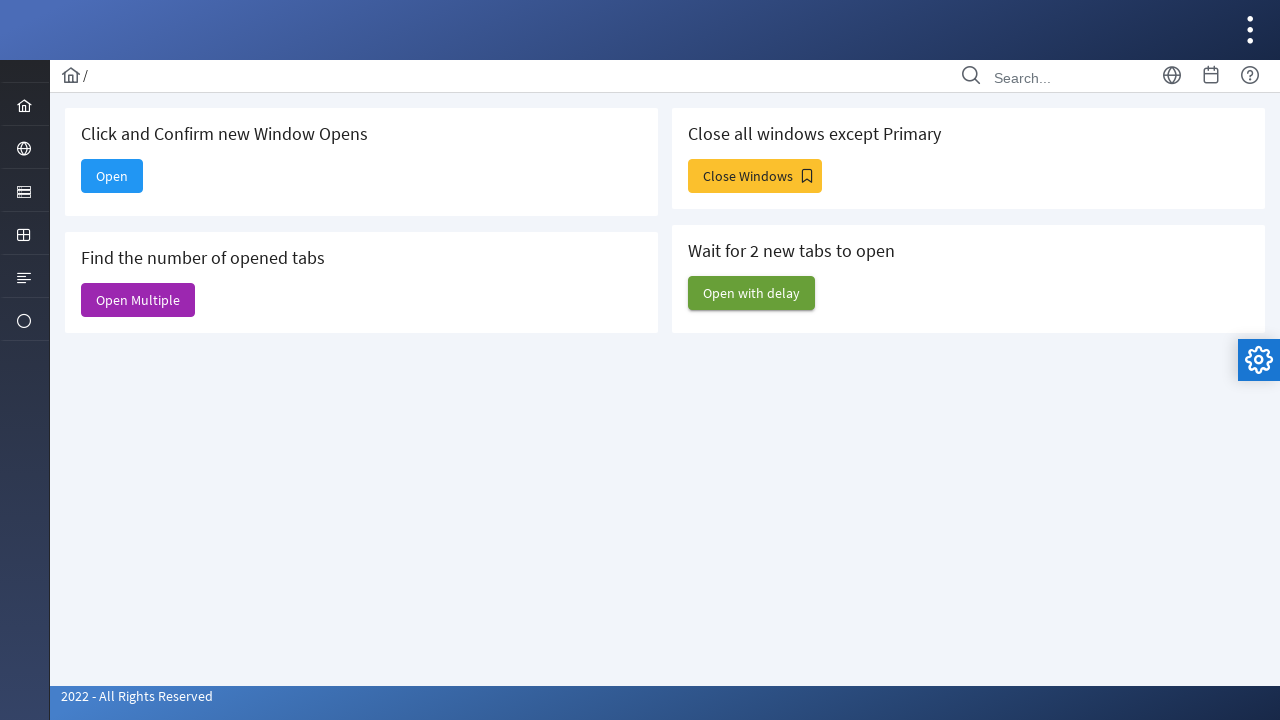

Waited 5 seconds for delayed windows to open
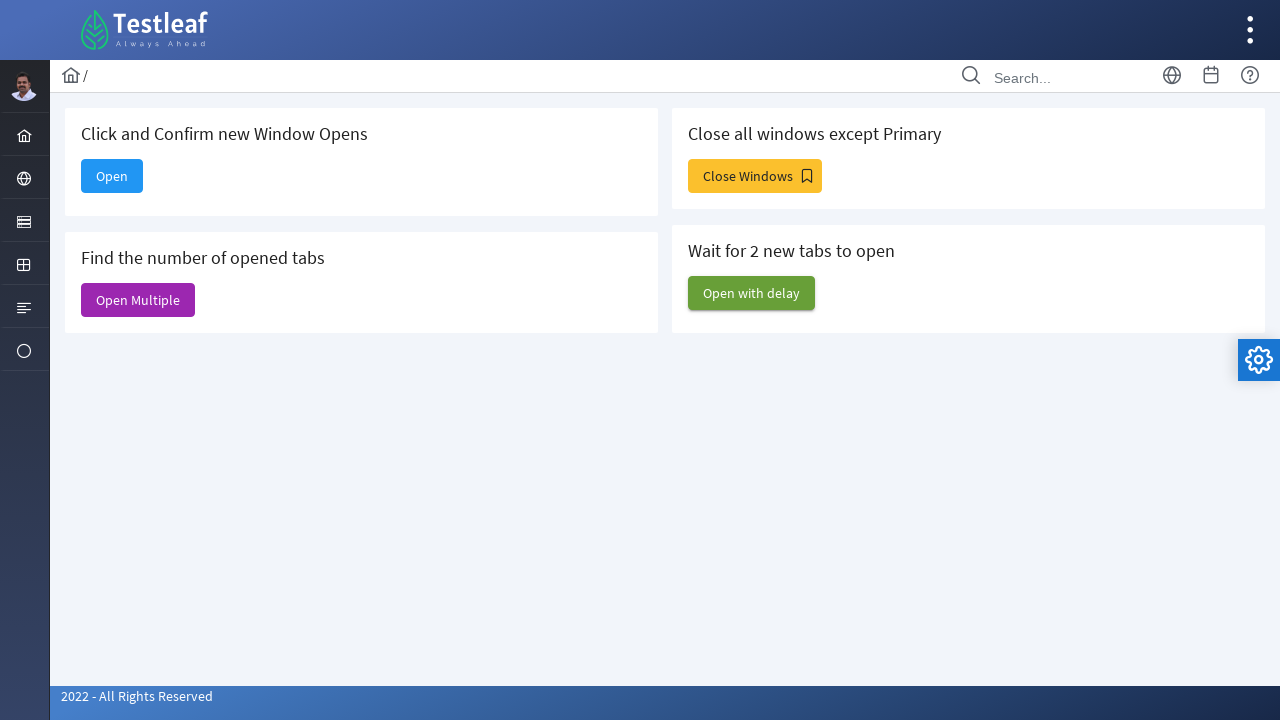

Final count of opened tabs: 3
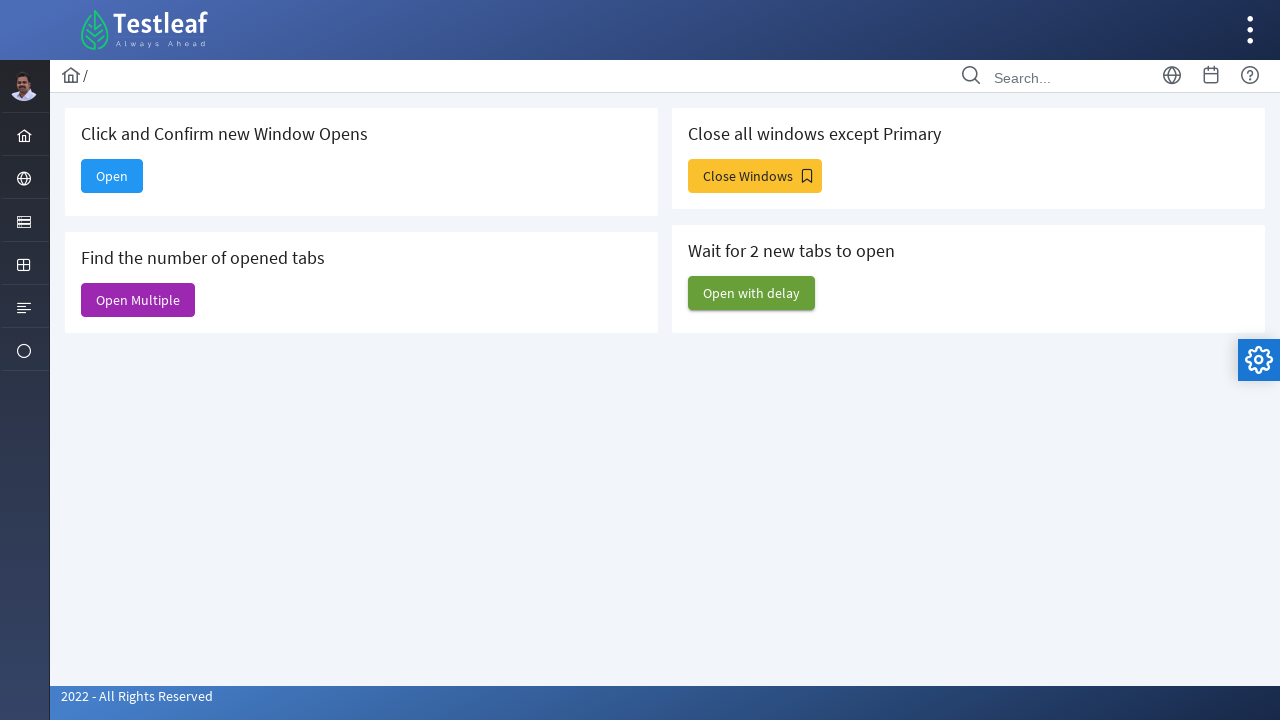

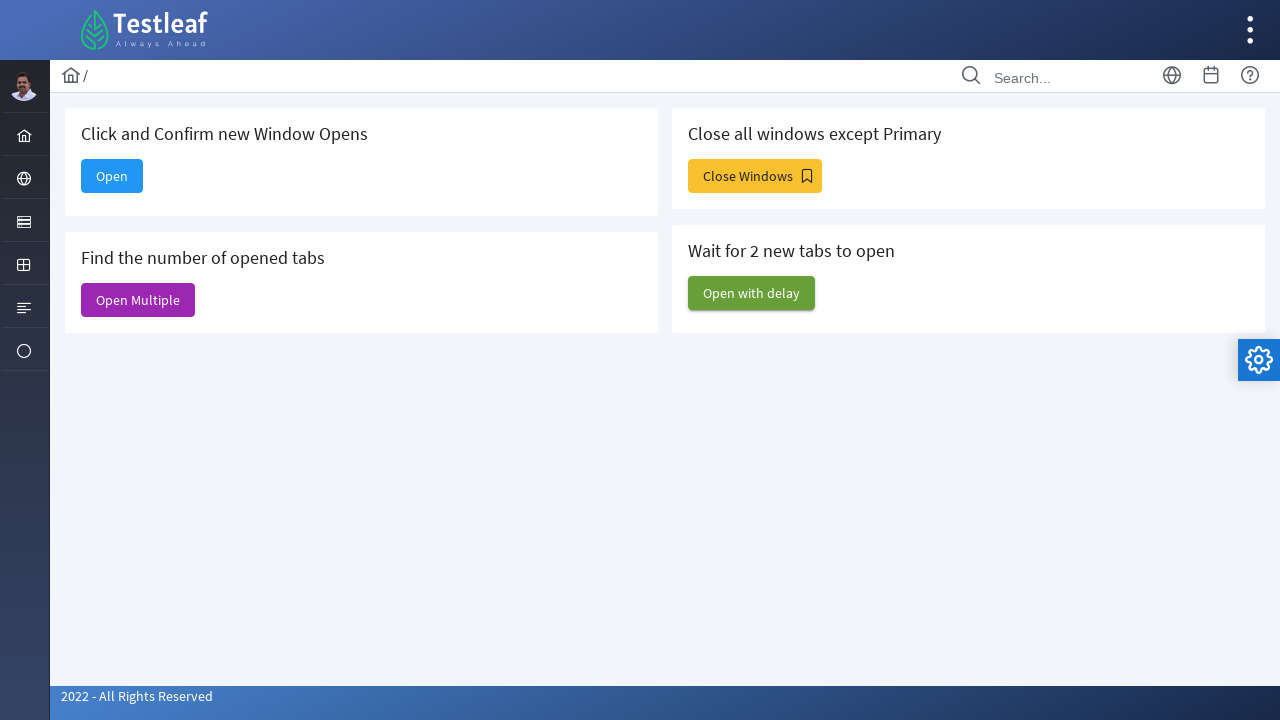